Tests JavaScript alert handling by filling a name field, clicking an alert button, and accepting the alert dialog that appears.

Starting URL: https://rahulshettyacademy.com/AutomationPractice/

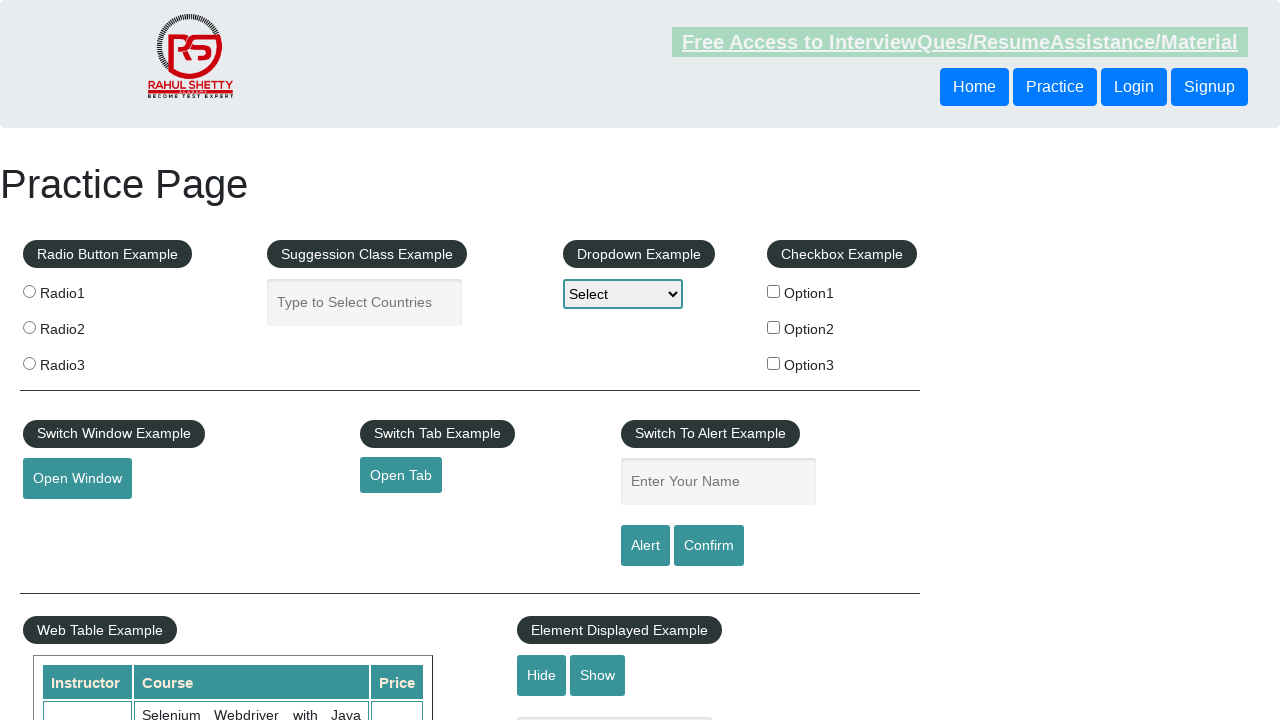

Filled name field with 'ayush' on input#name
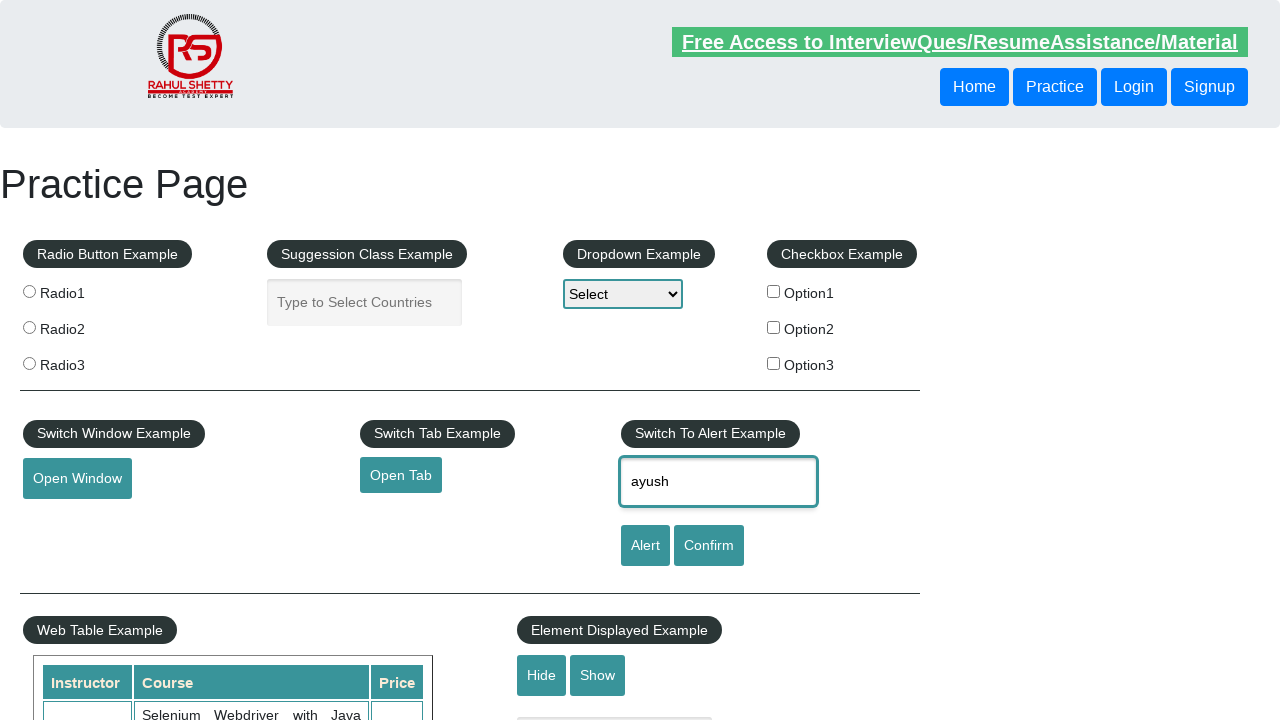

Clicked alert button to trigger JavaScript alert at (645, 546) on input#alertbtn
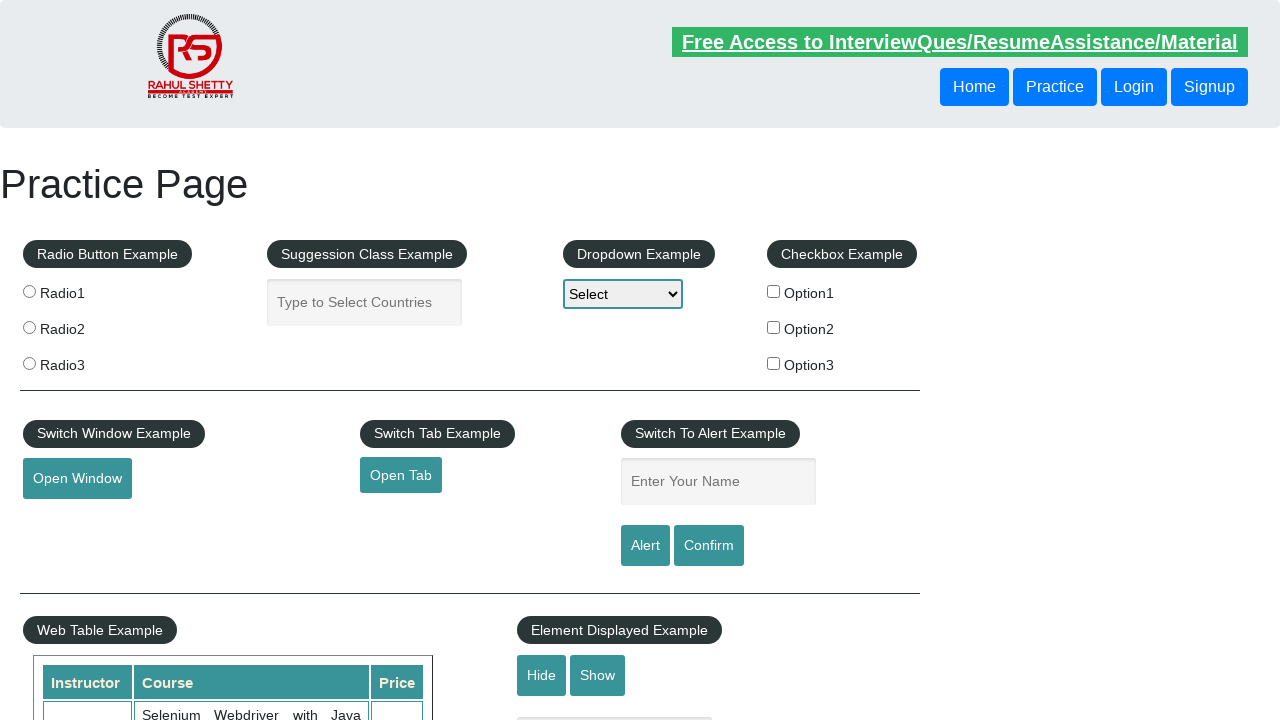

Set up dialog handler and accepted the alert dialog
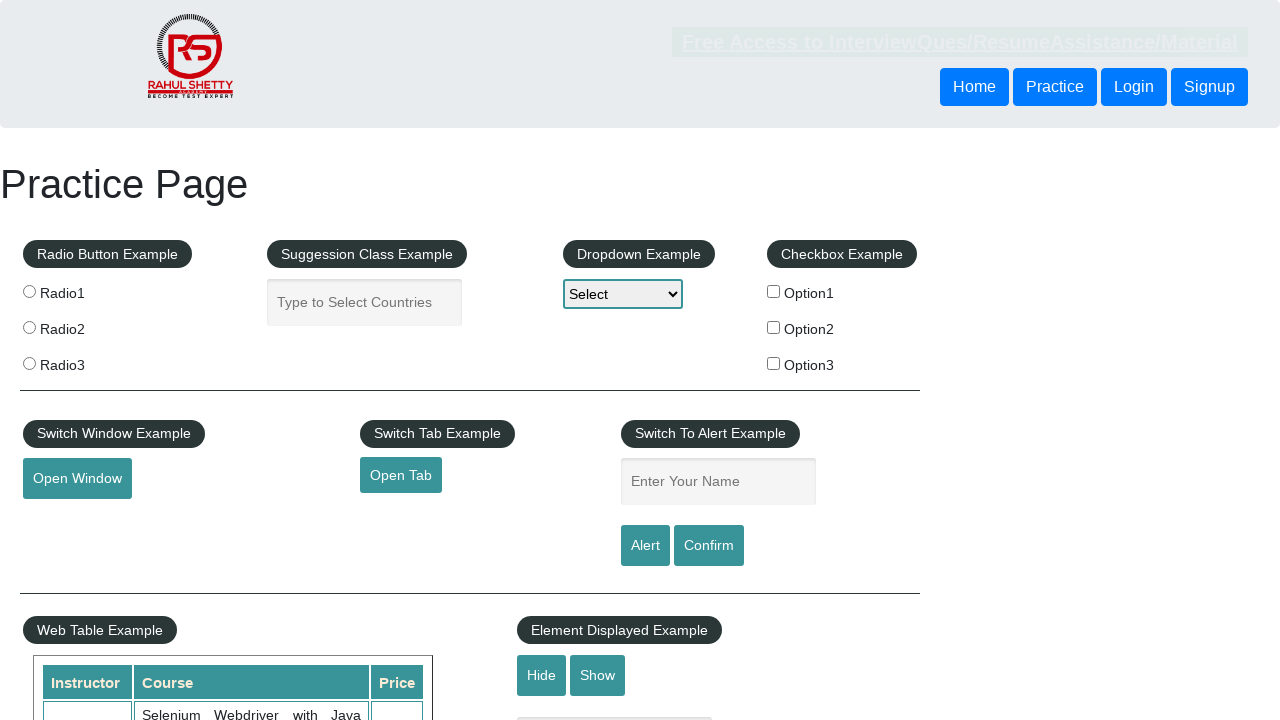

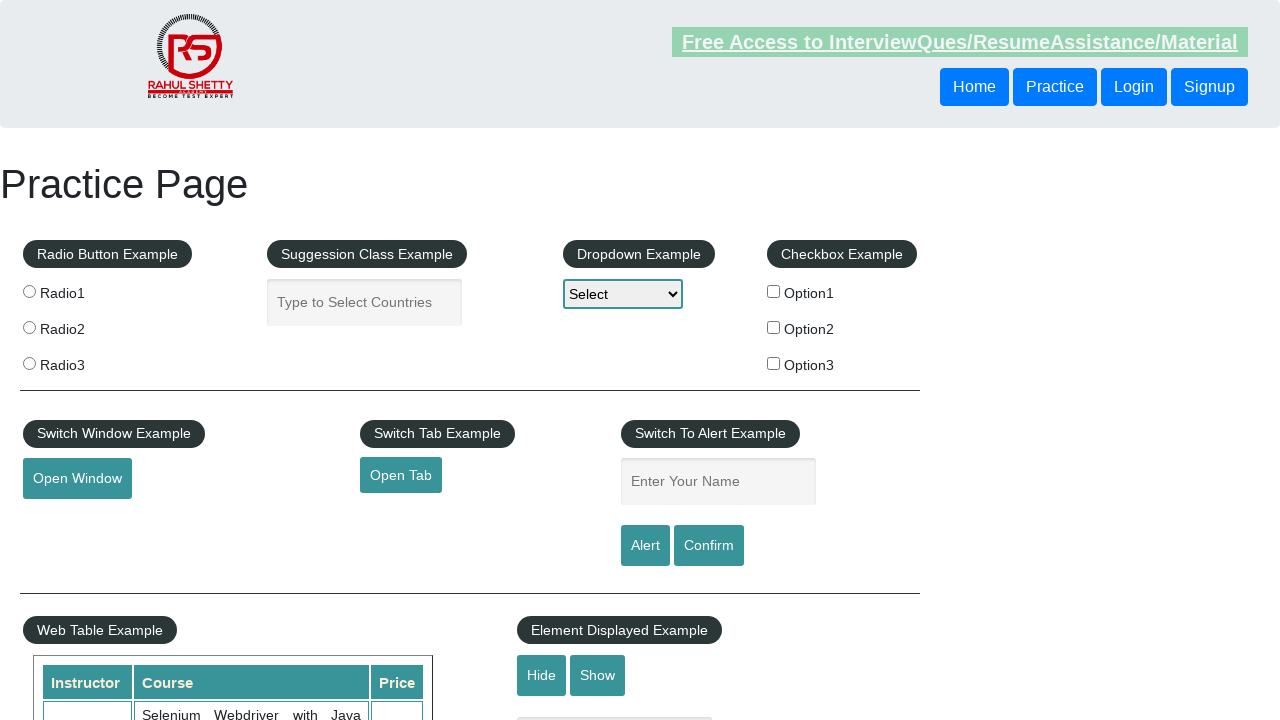